Tests JavaScript alert handling by triggering a simple alert, capturing its text, and accepting it

Starting URL: https://the-internet.herokuapp.com/javascript_alerts

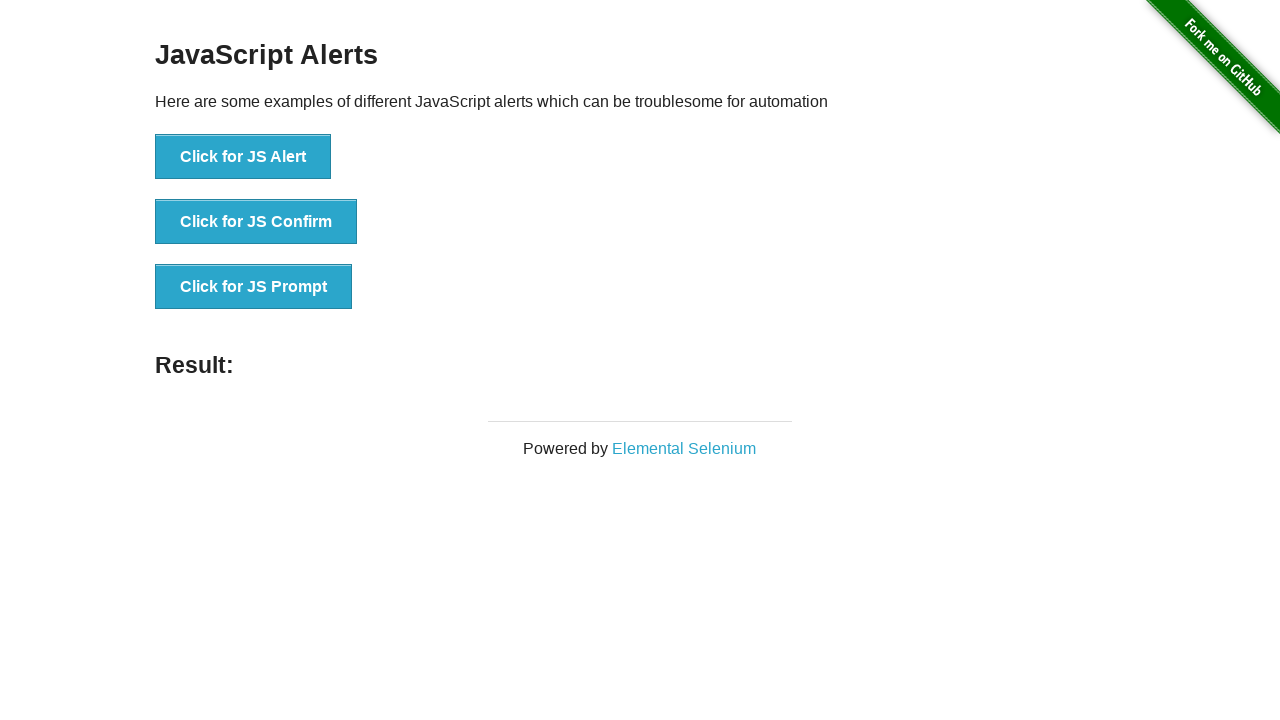

Set up dialog handler to capture and accept alerts
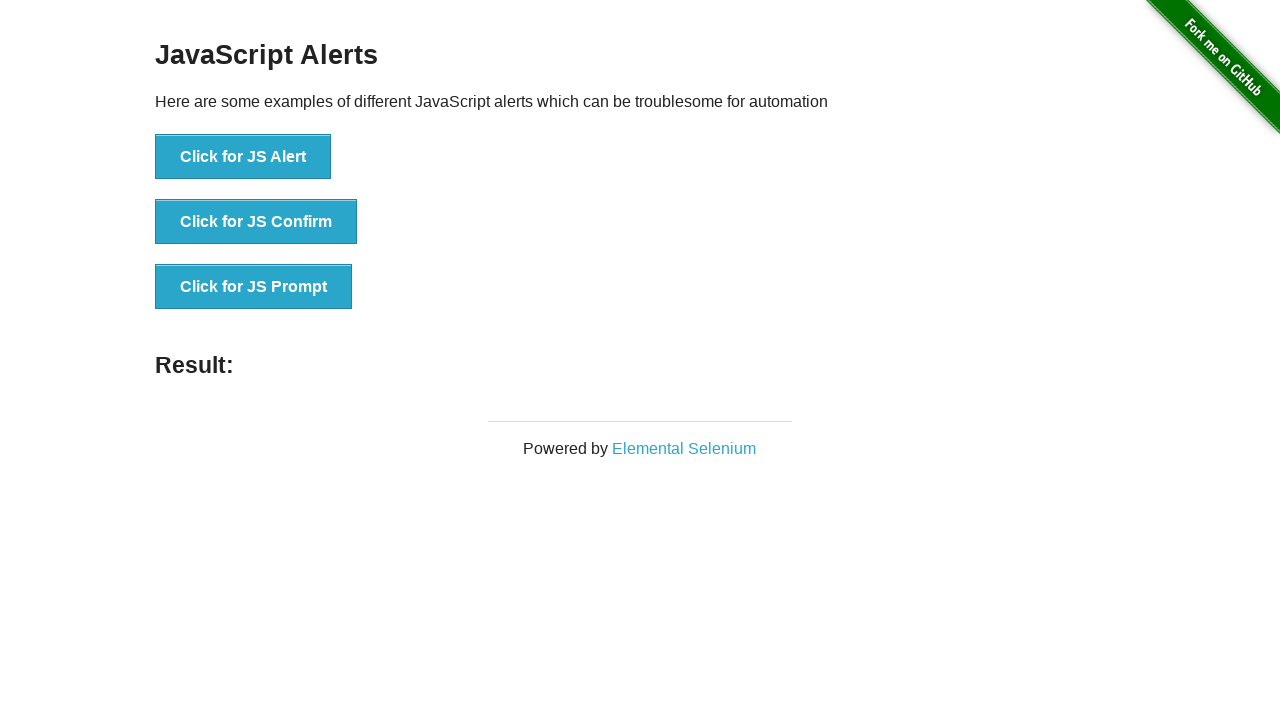

Clicked button to trigger JavaScript alert at (243, 157) on xpath=//button[@onclick='jsAlert()']
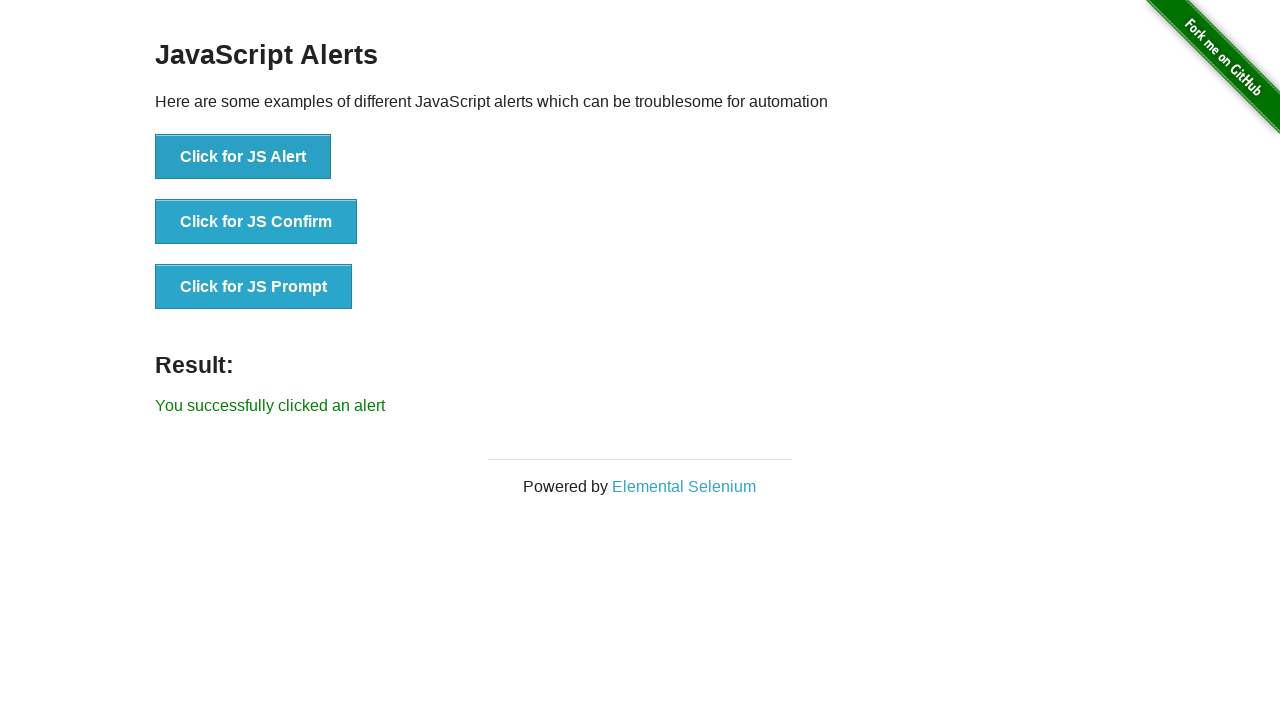

Waited for alert to be processed and accepted
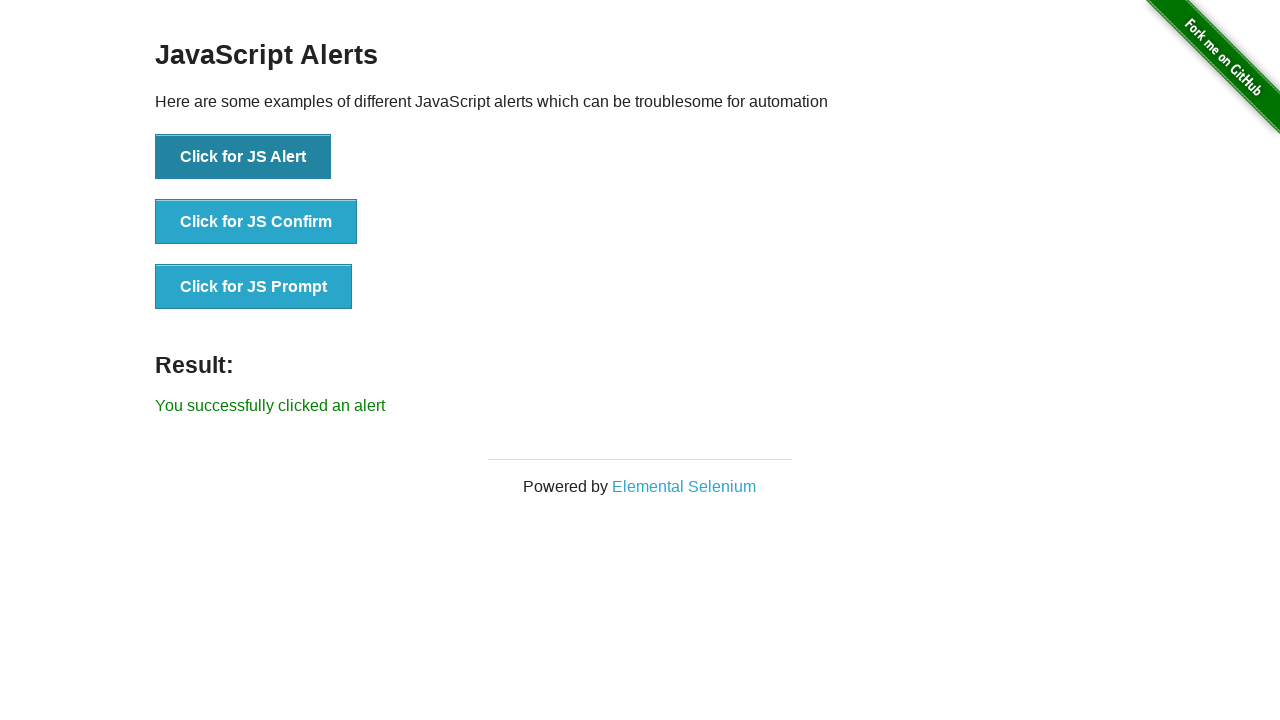

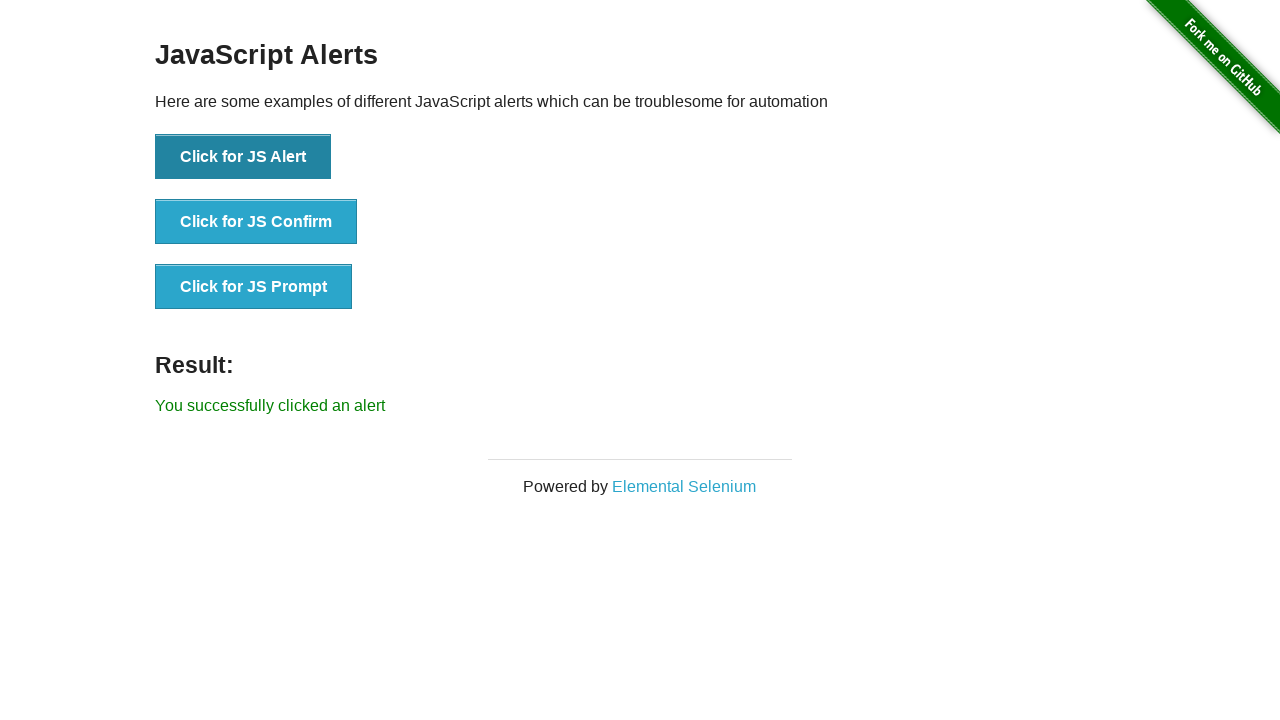